Fills the last name field on the practice form with "Doe"

Starting URL: https://demoqa.com/automation-practice-form

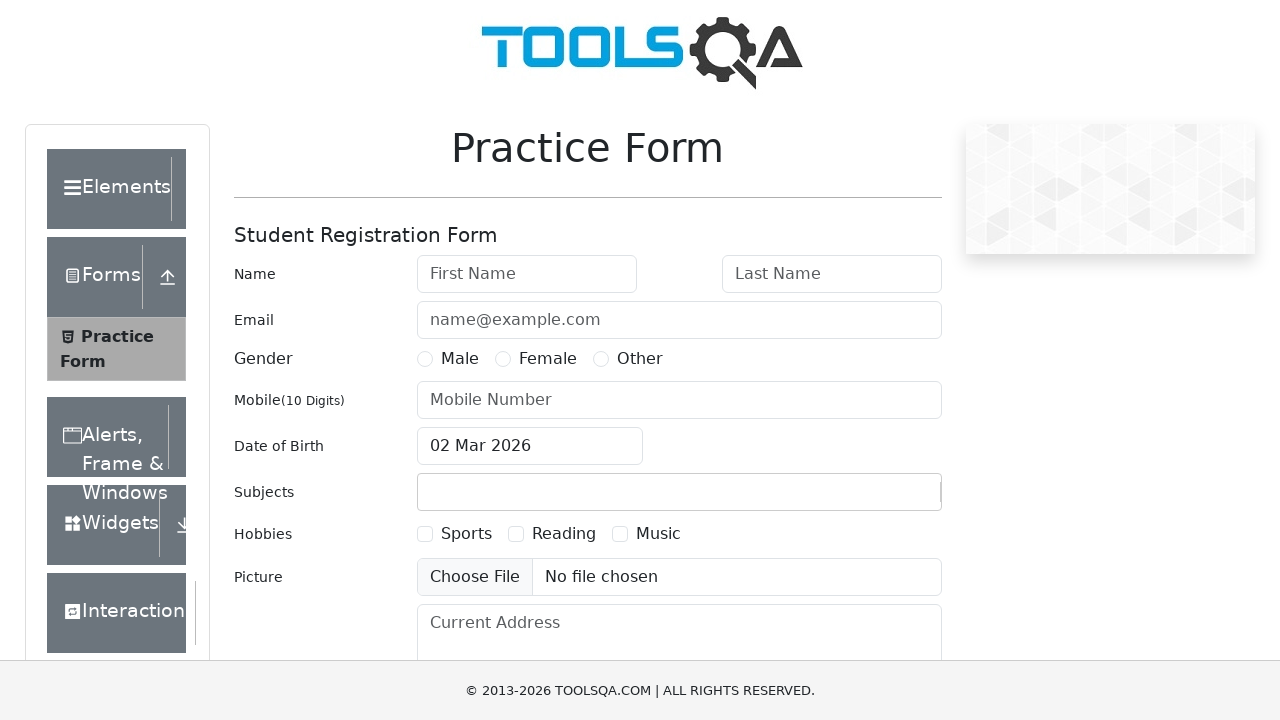

Filled last name field with 'Doe' on #lastName
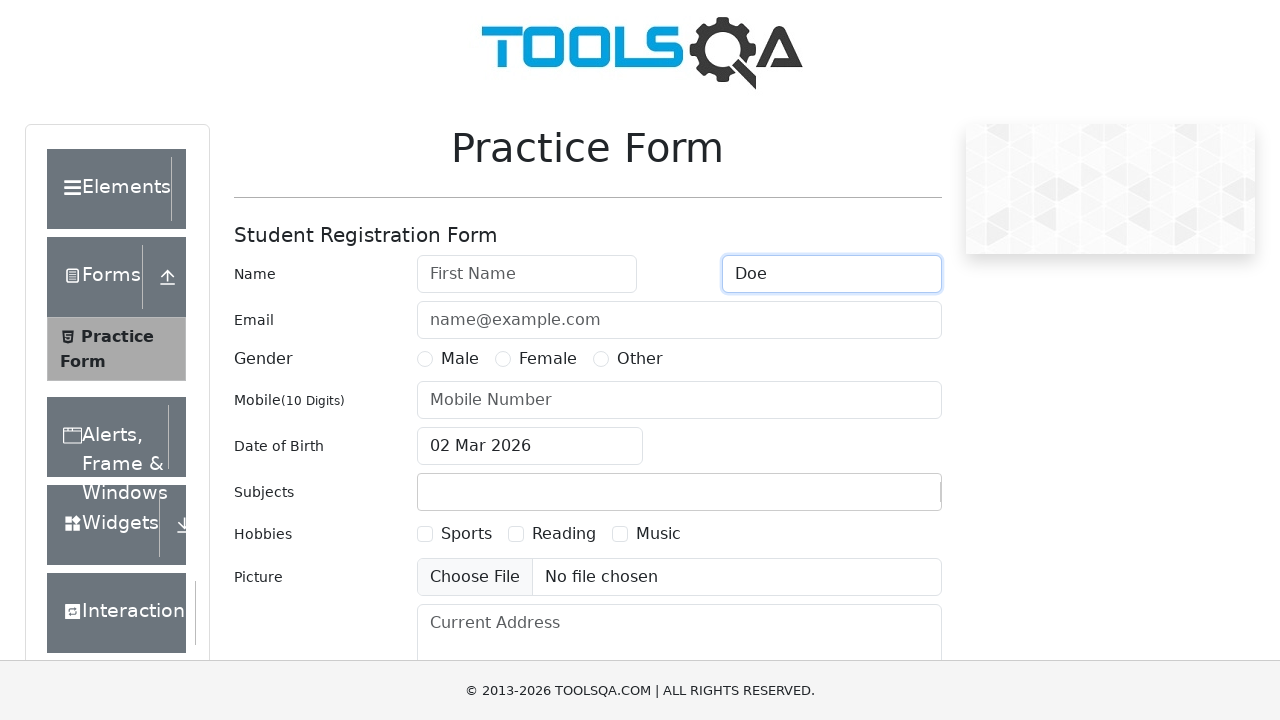

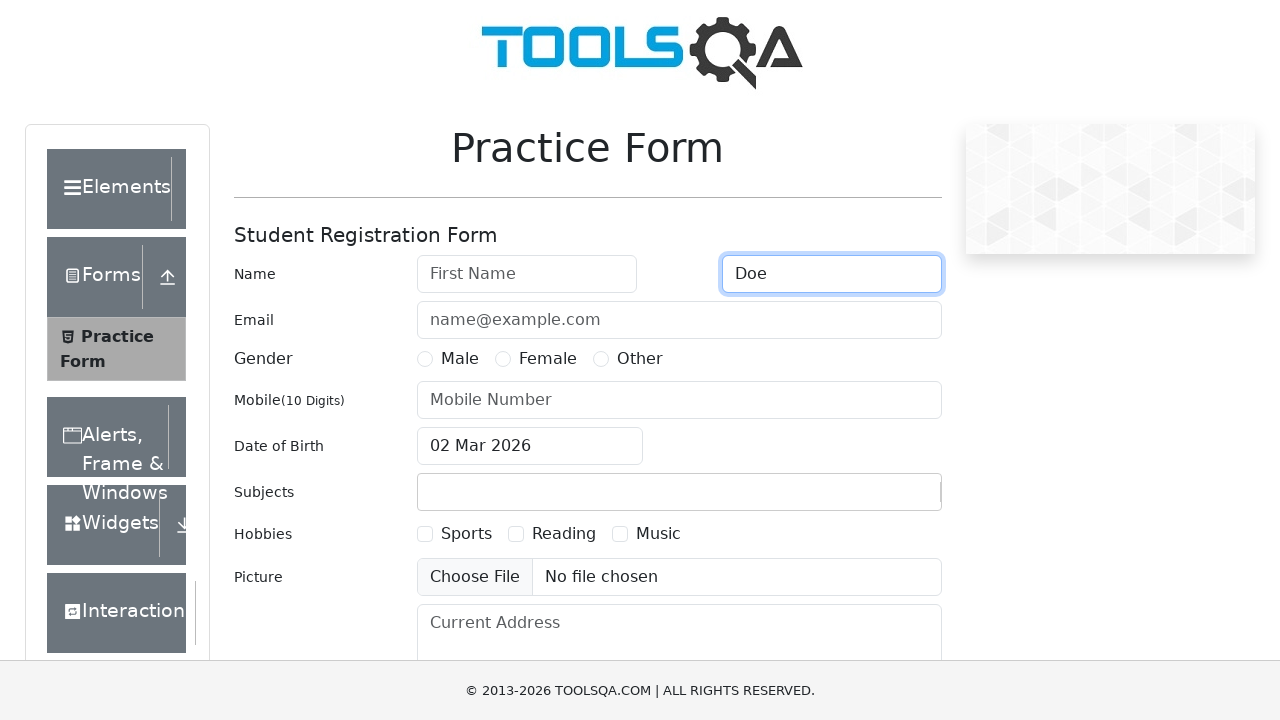